Tests the Python.org search functionality by entering a search query and submitting it using the Enter key

Starting URL: https://www.python.org

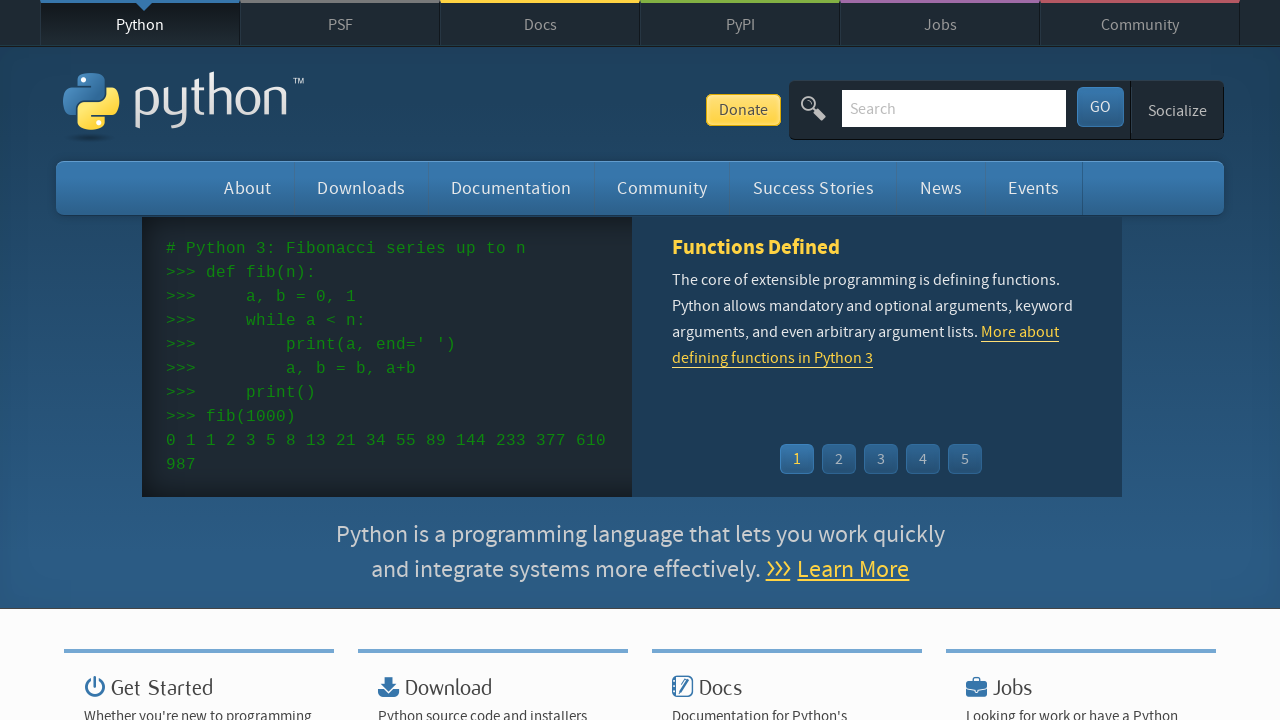

Filled search field with 'getting started with python' on input[name='q']
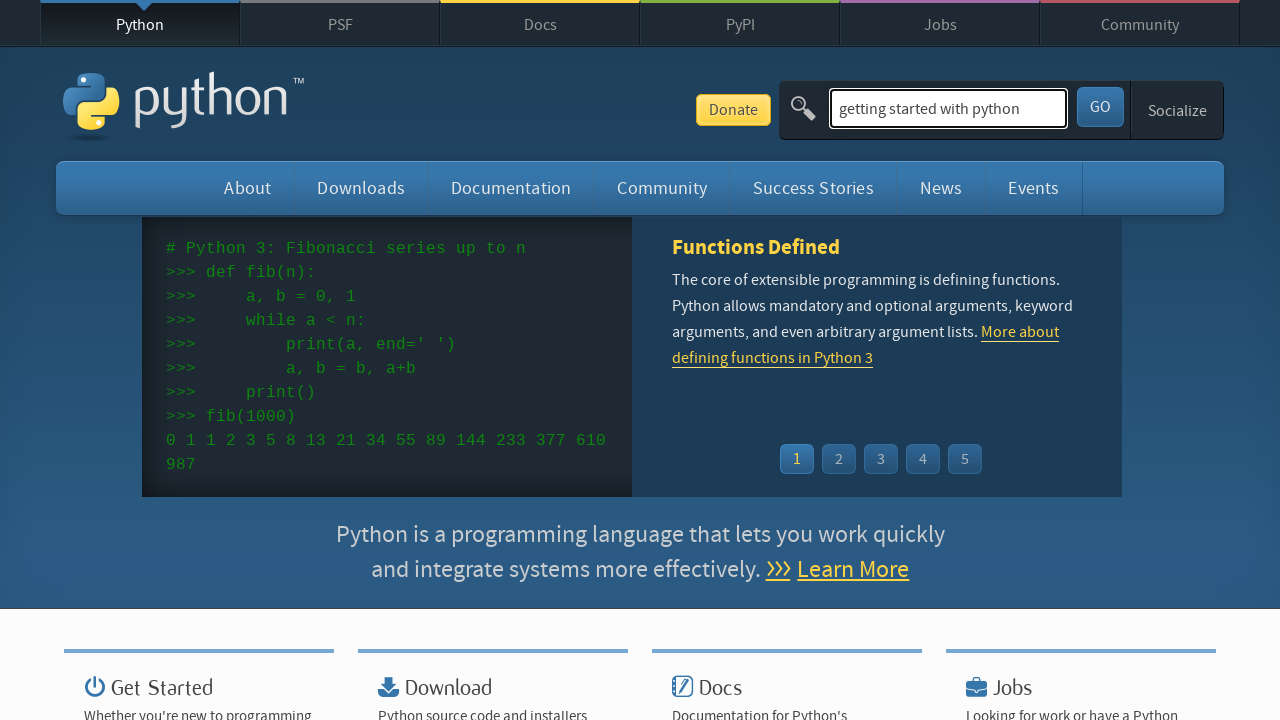

Pressed Enter to submit search query on input[name='q']
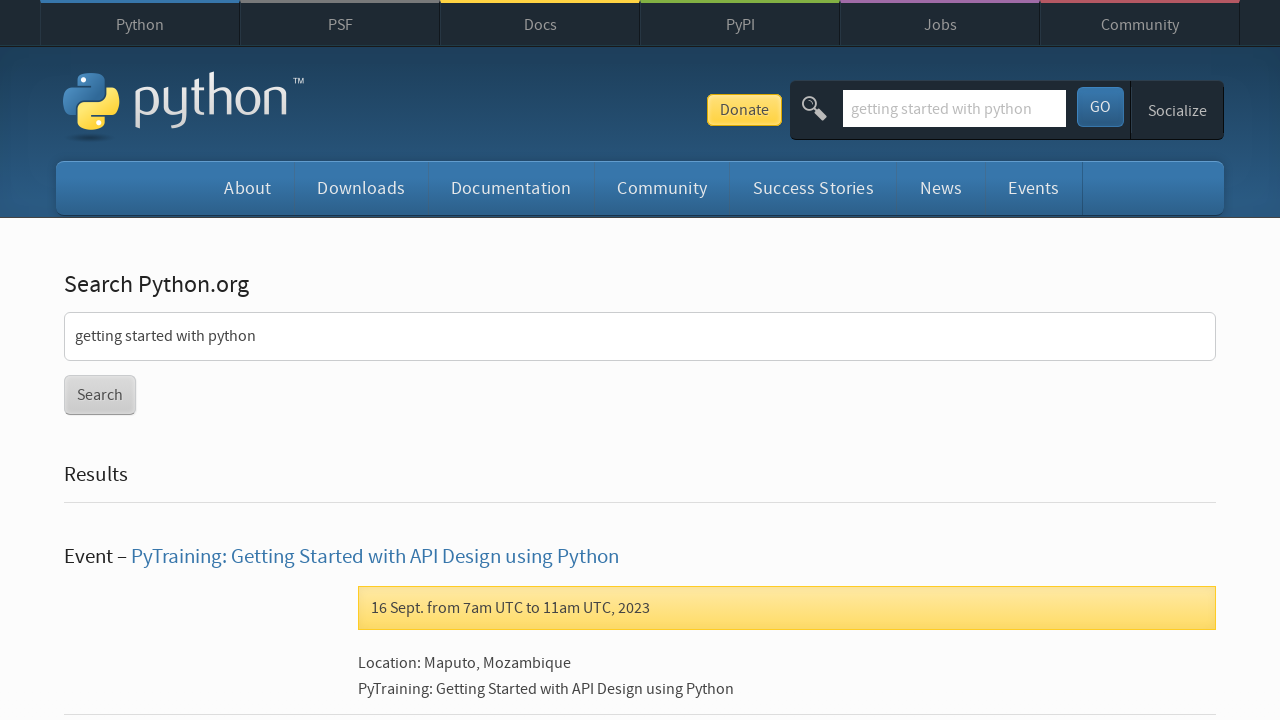

Search results page loaded successfully
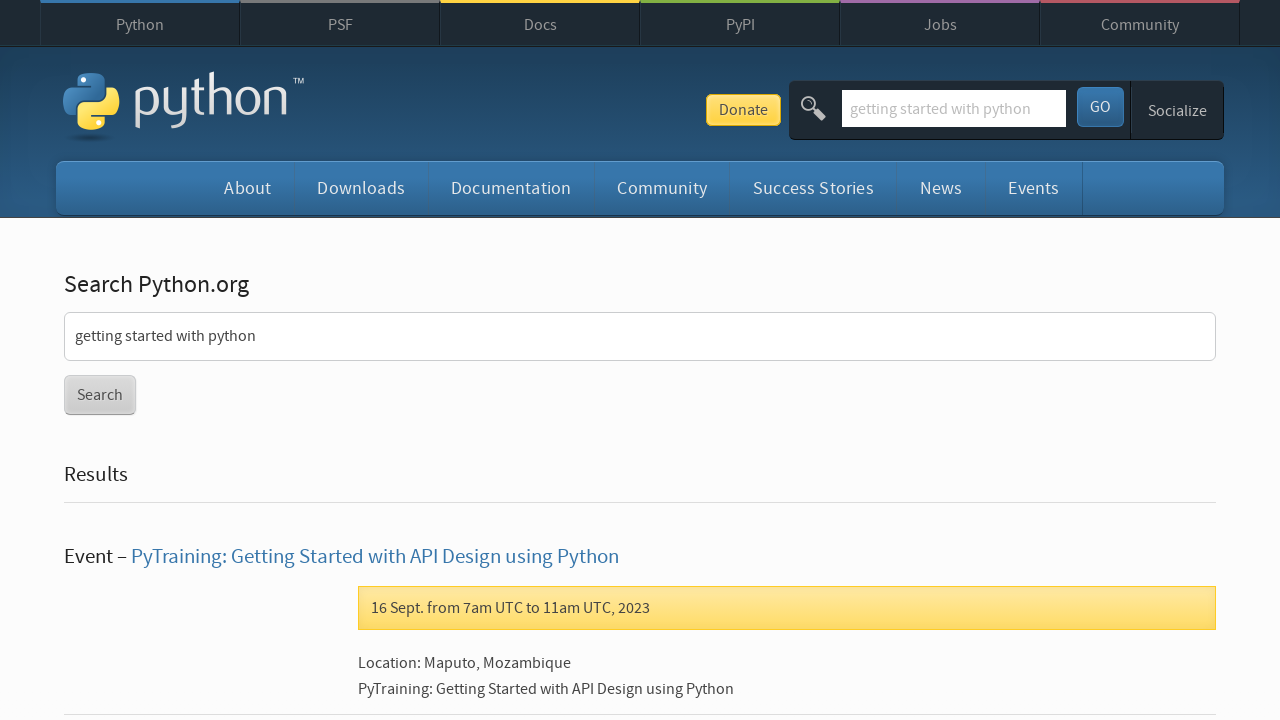

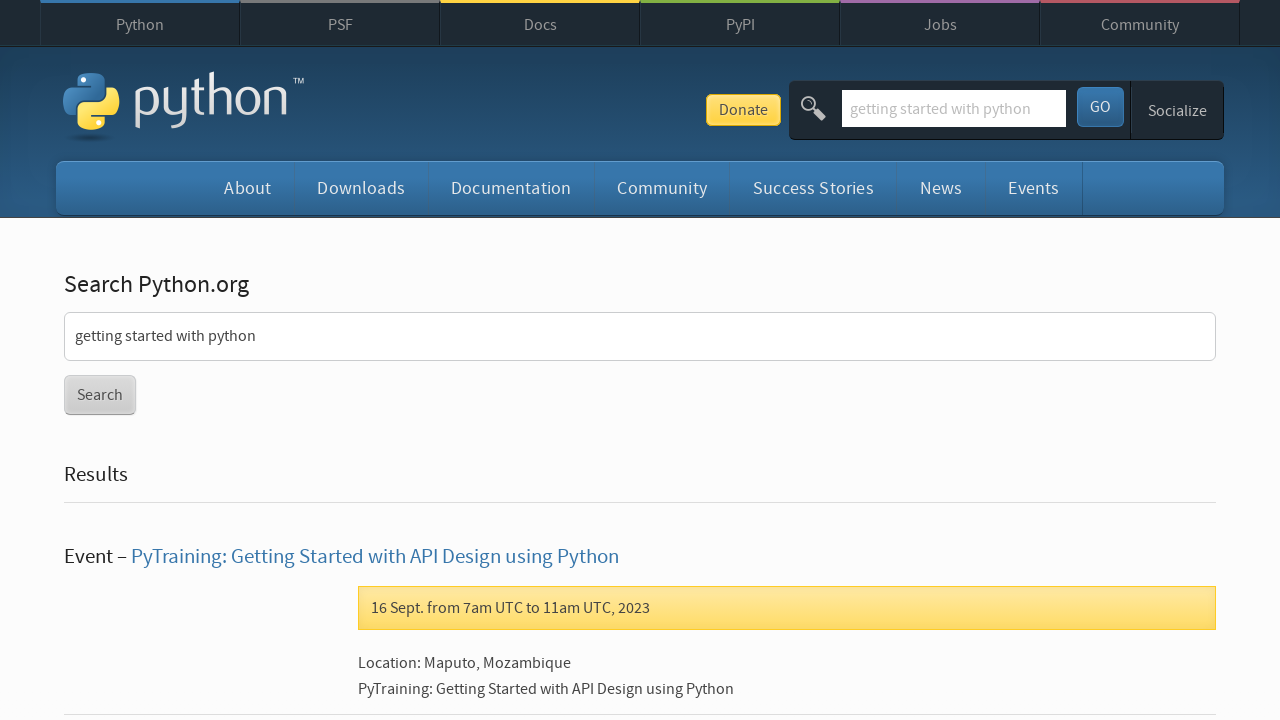